Navigates to the CMS portal and verifies that the homepage header logo is displayed

Starting URL: https://portal.cms.gov/portal/

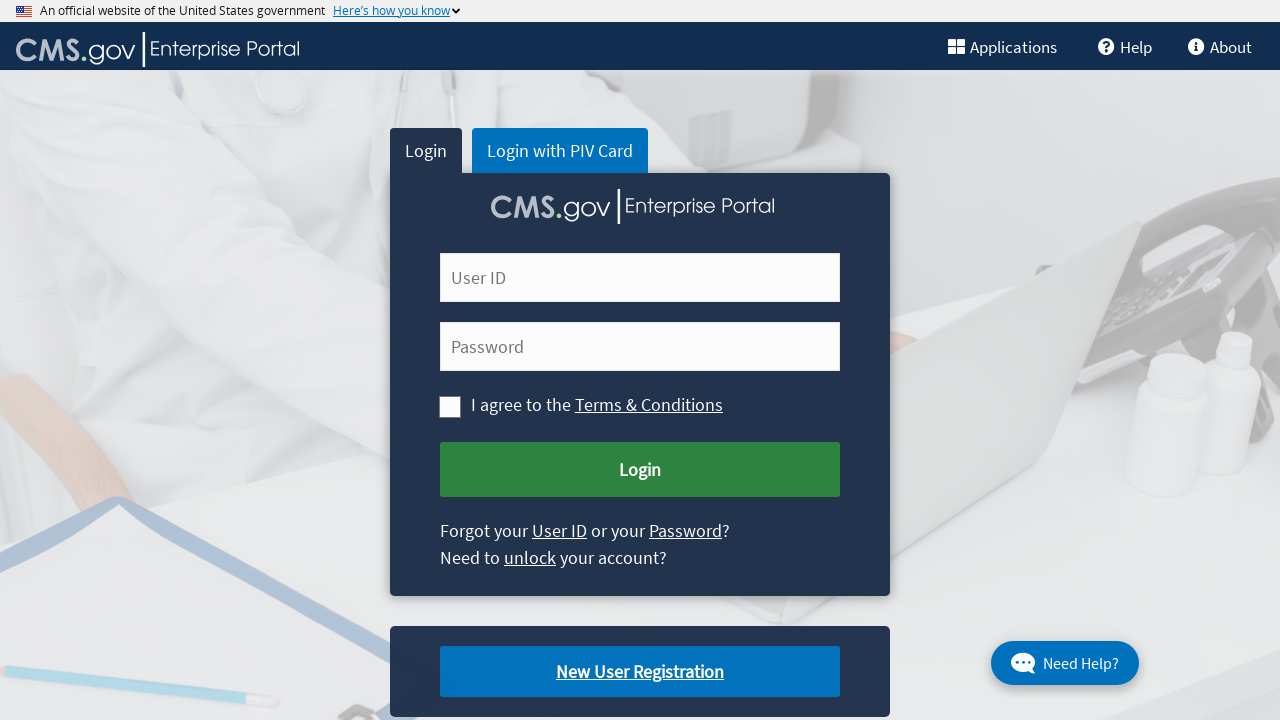

Navigated to CMS portal homepage
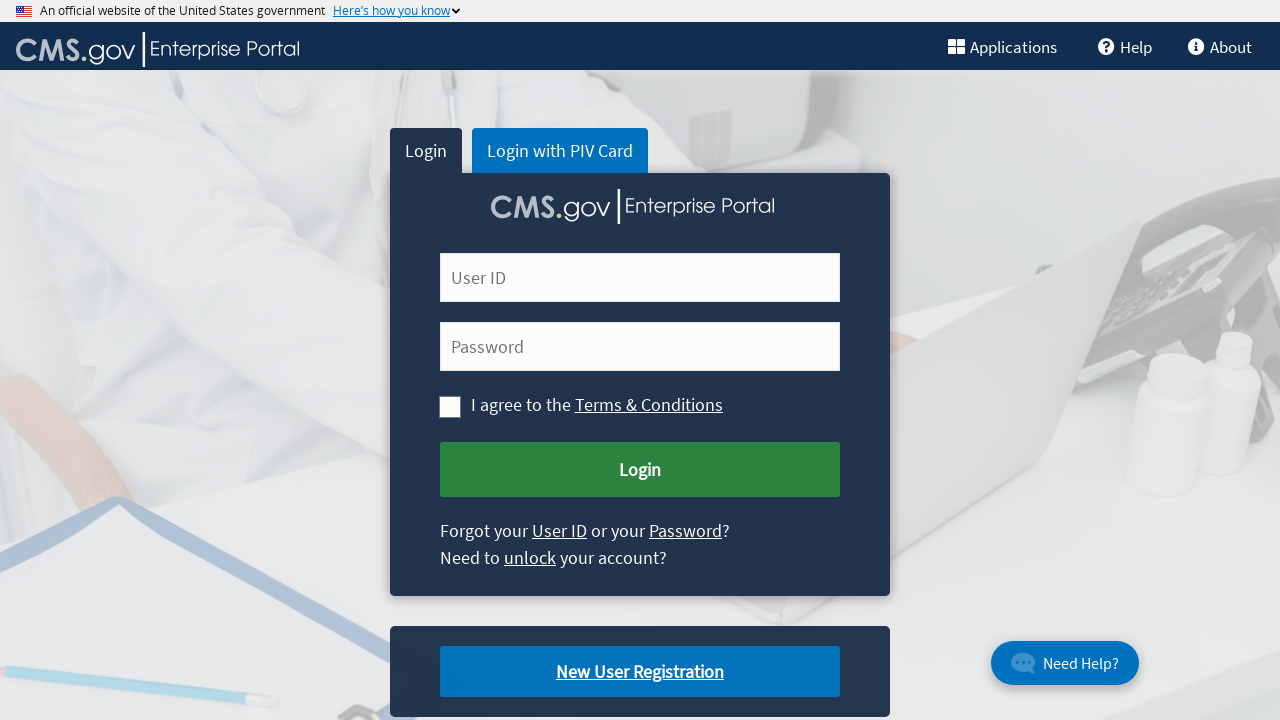

Located homepage header logo element
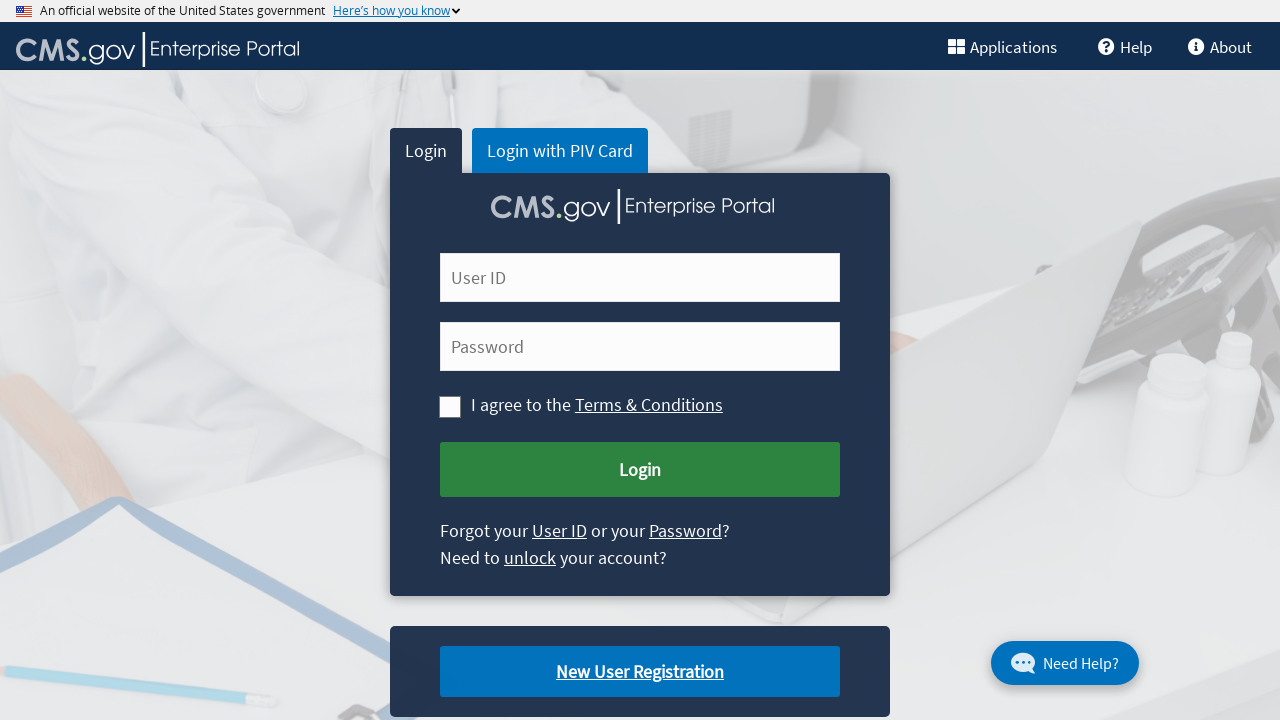

Verified that homepage header logo is displayed
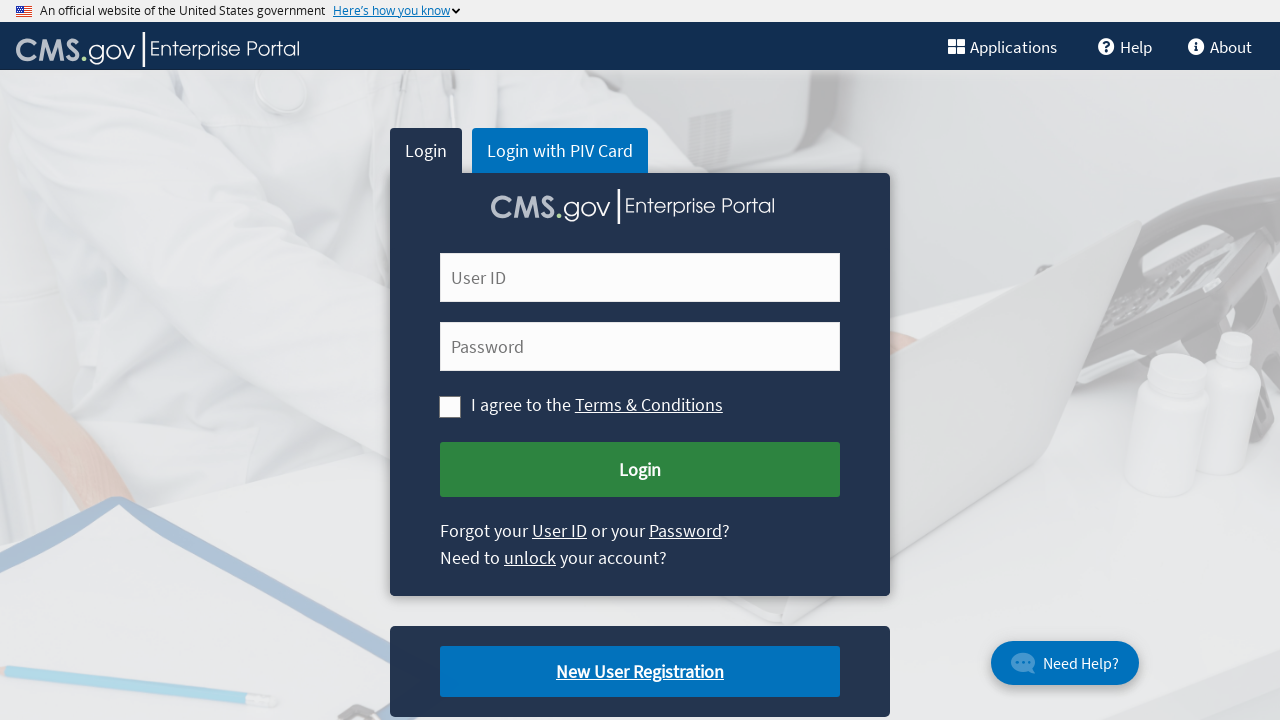

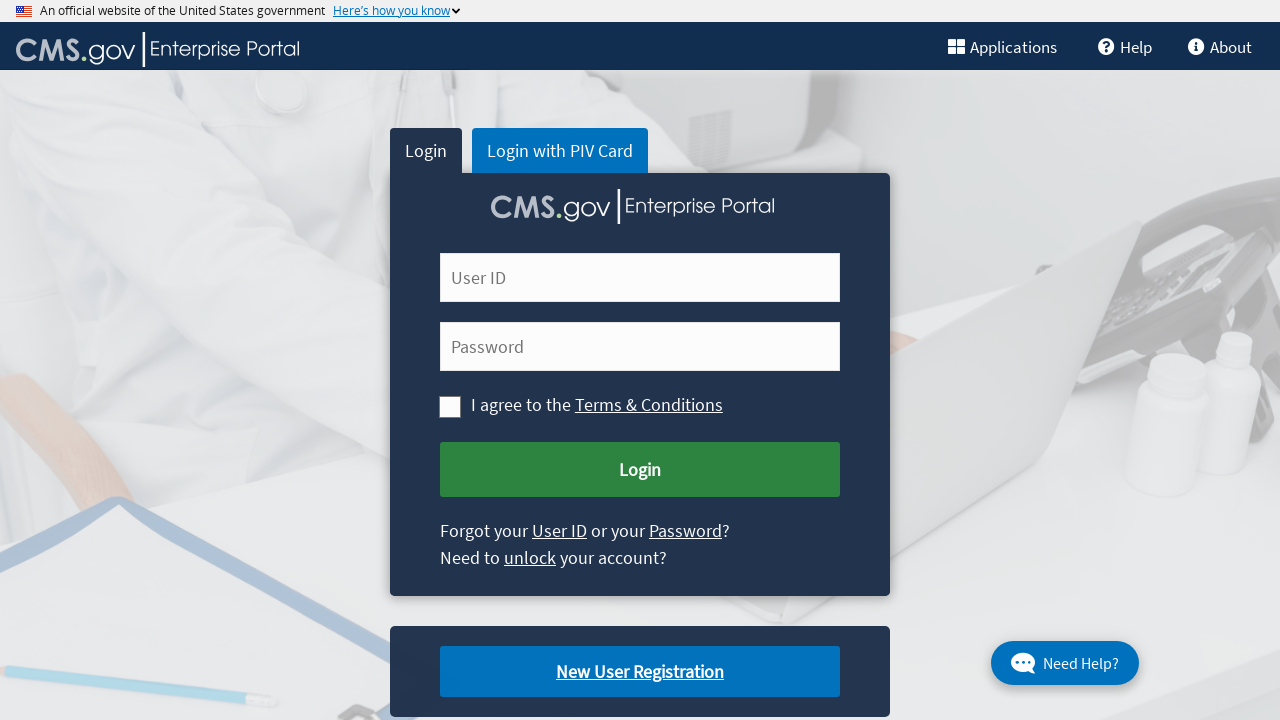